Audits the login page by verifying the presence of email input, password input, and login button, then tests form interactions including forgot password and register links.

Starting URL: https://axis6.app/auth/login

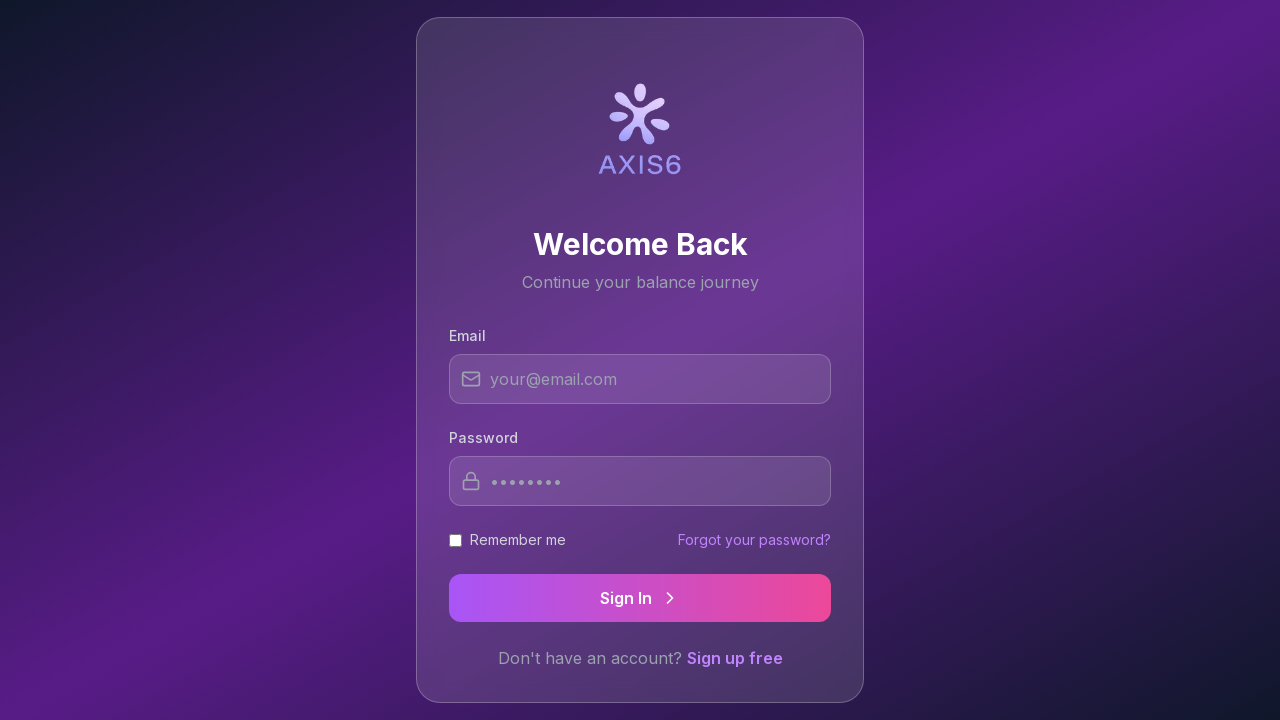

Page loaded with networkidle state
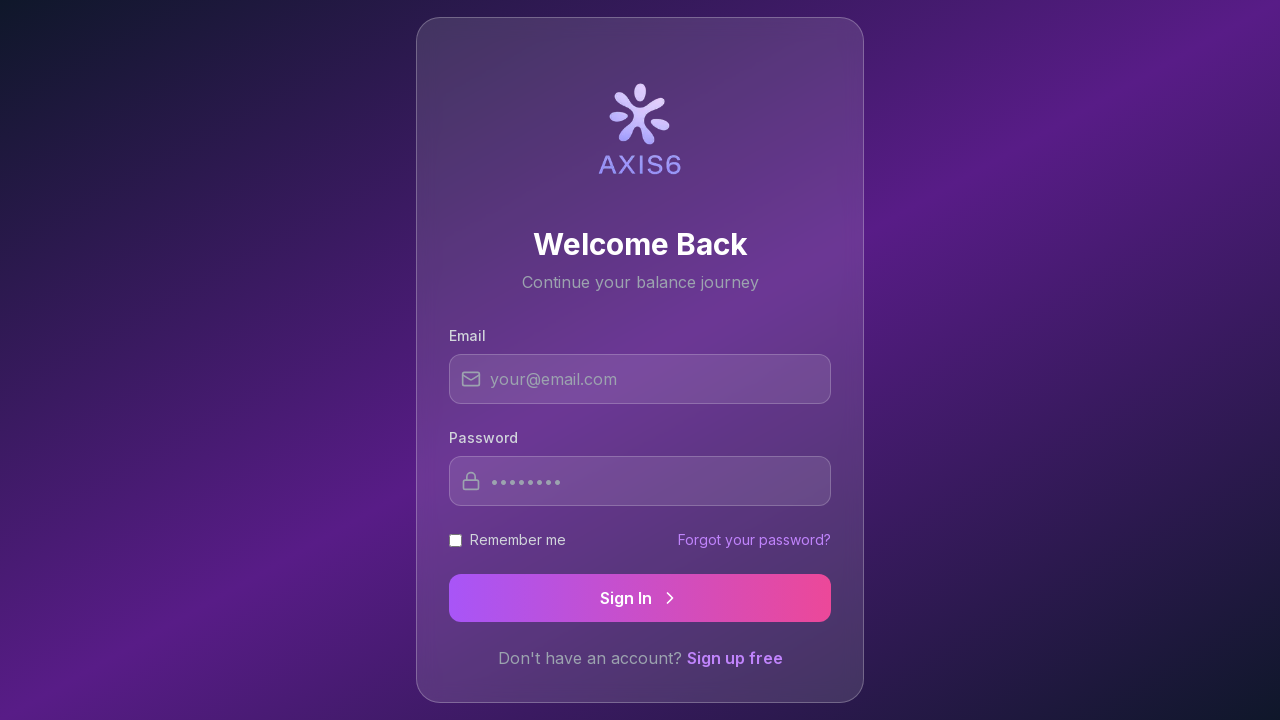

Located email input field
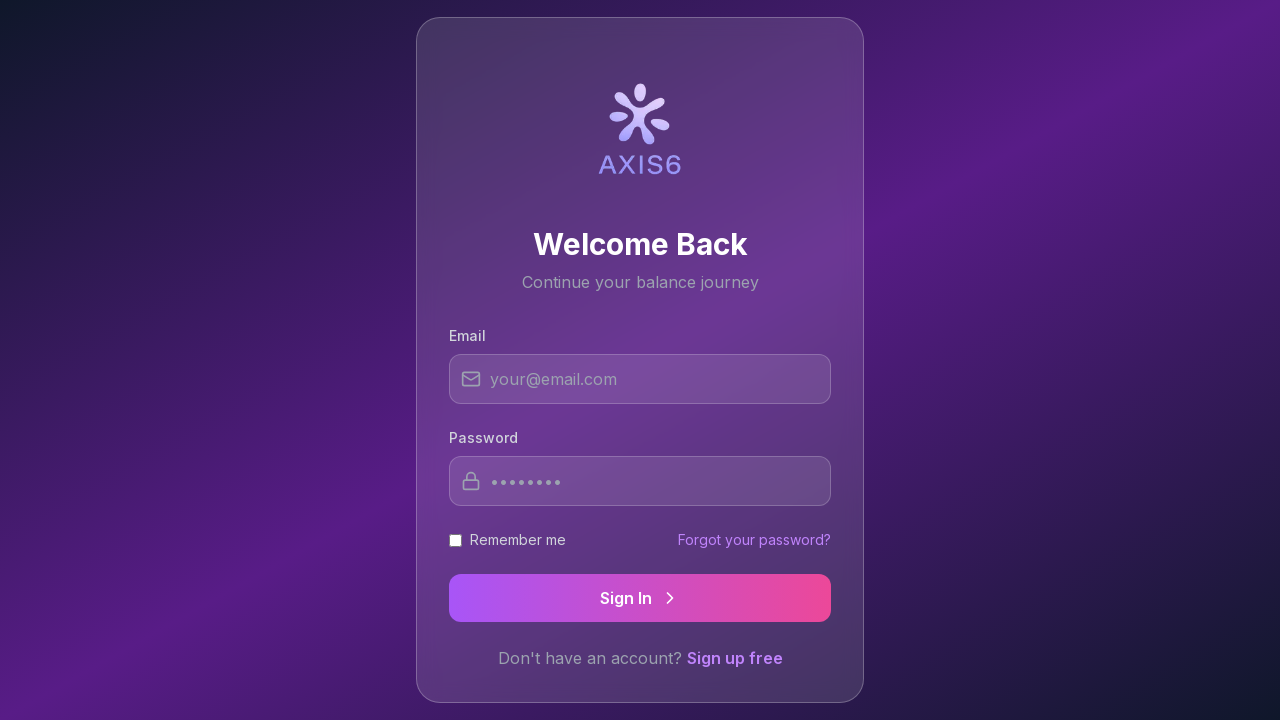

Located password input field
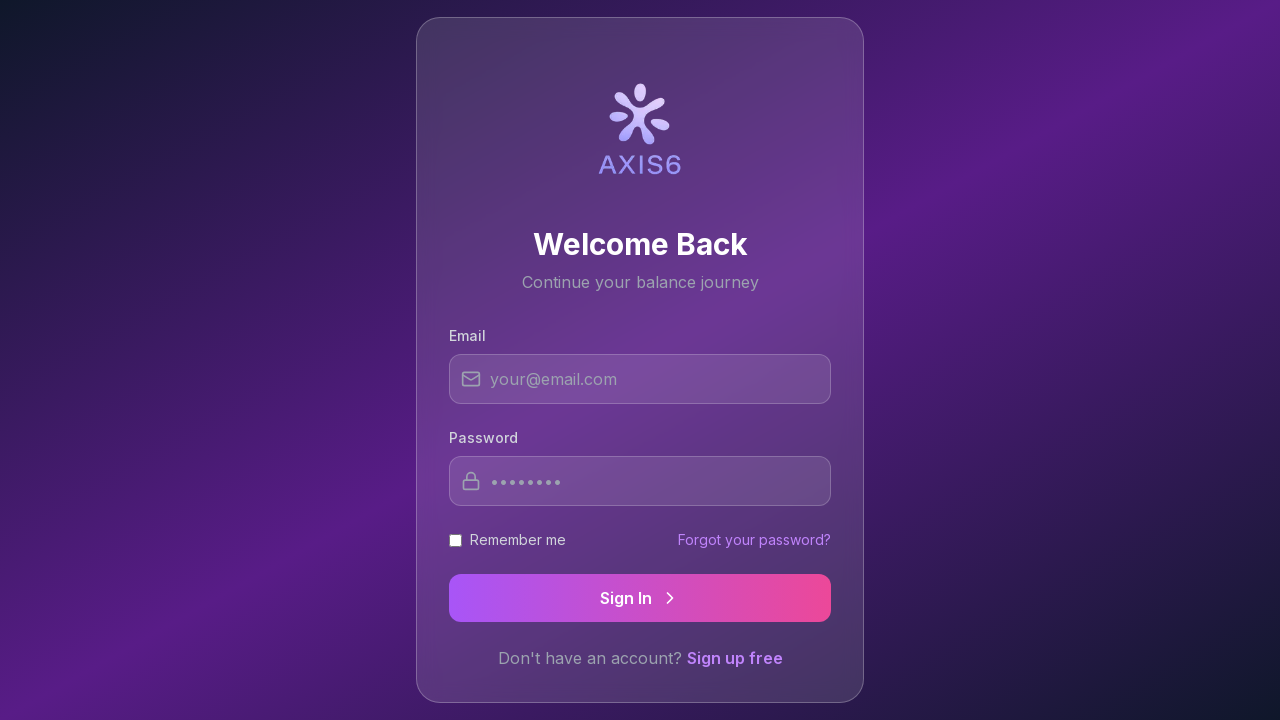

Located login button
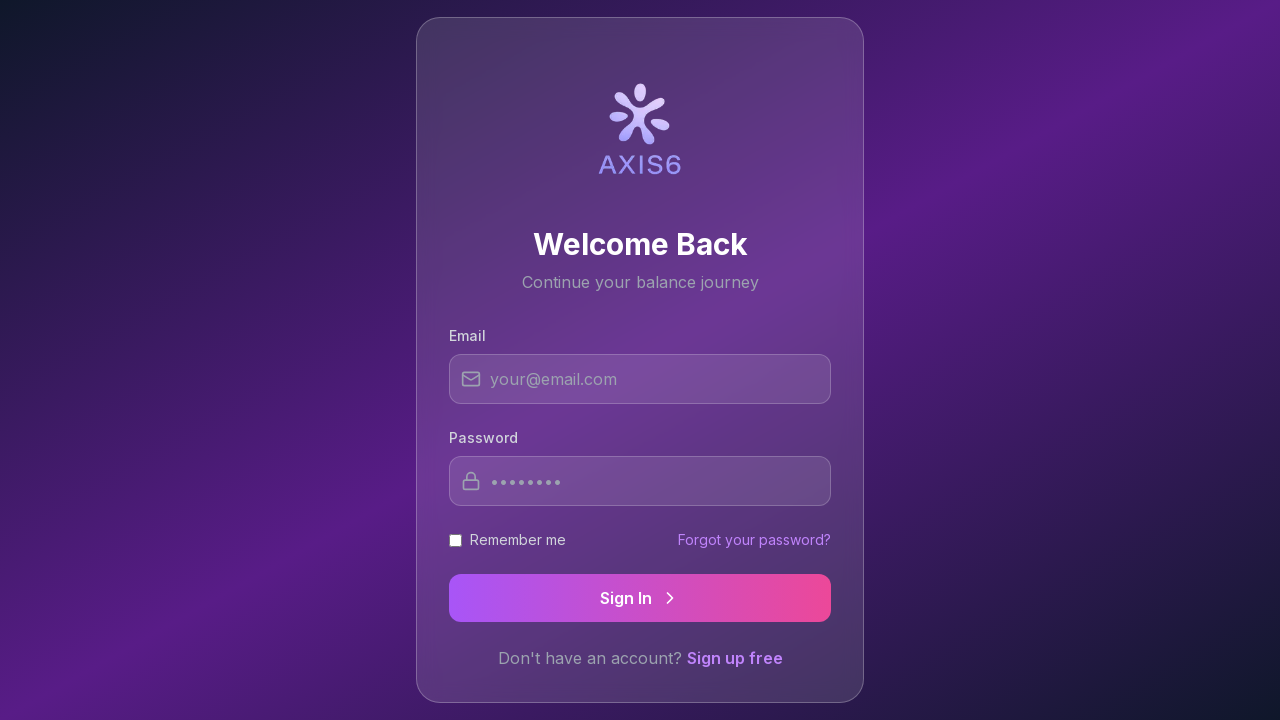

Clicked input field 1 at (640, 379) on input >> nth=0
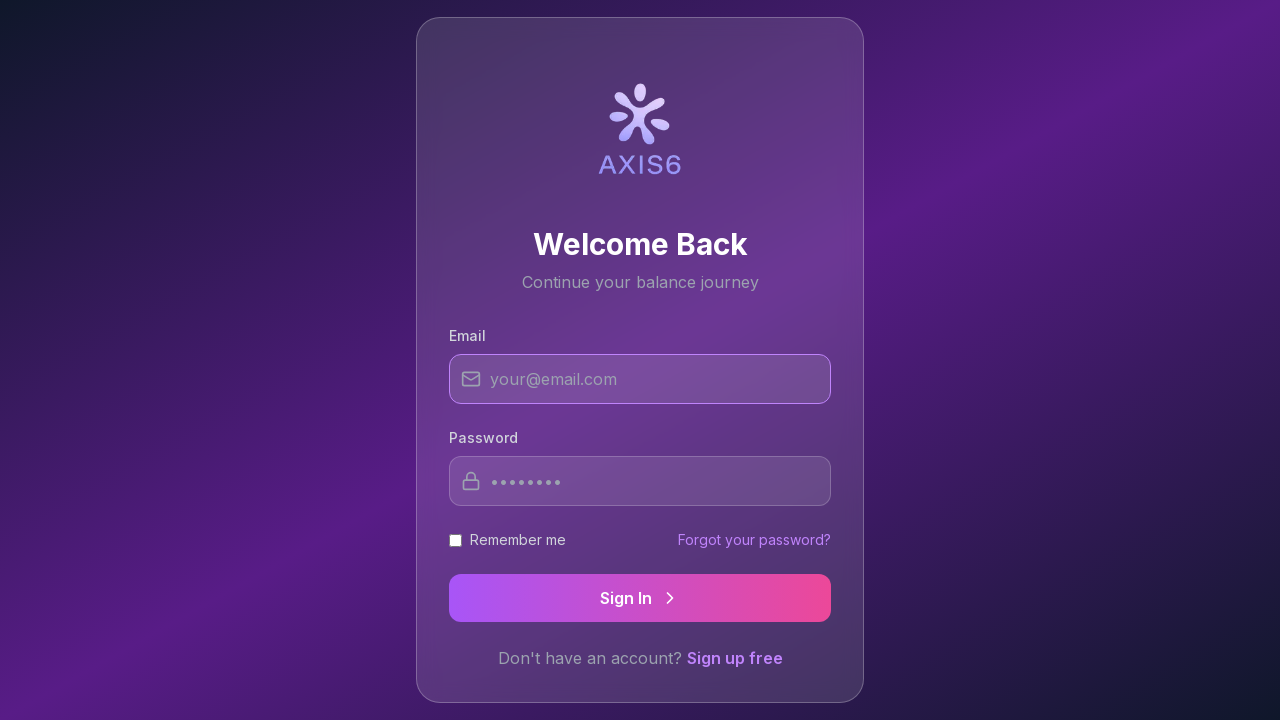

Waited 500ms after clicking input field 1
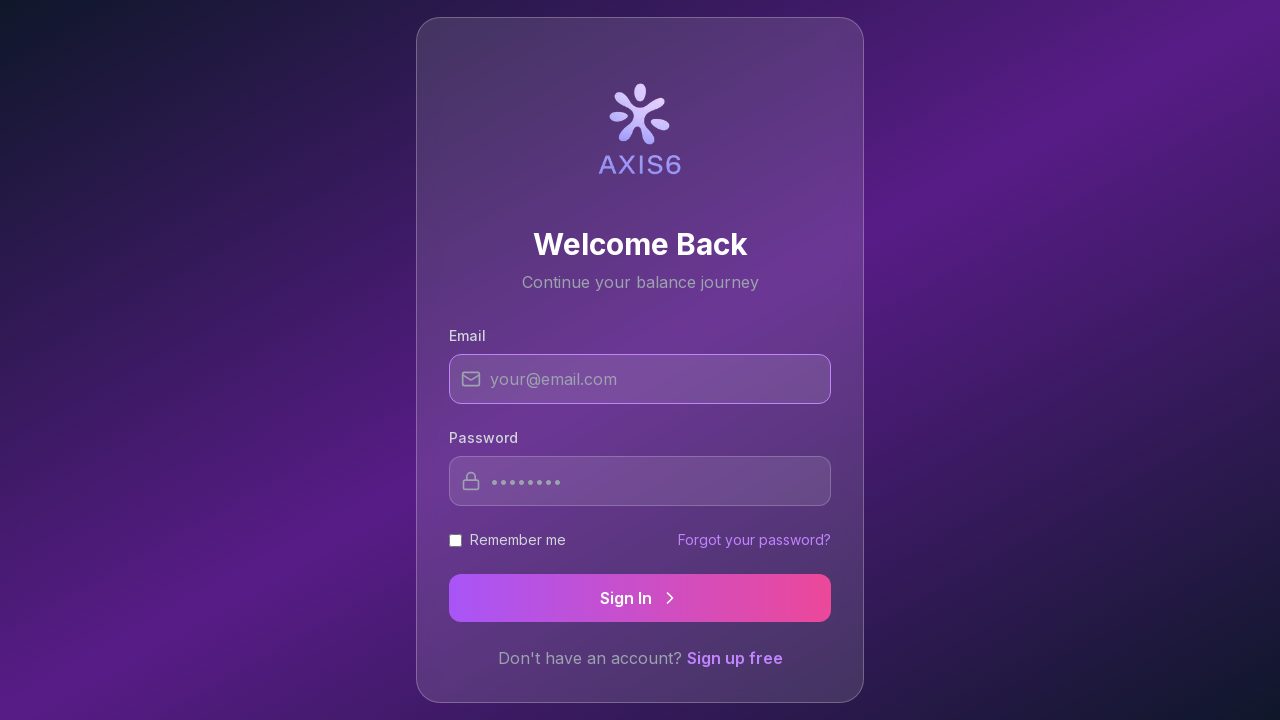

Clicked input field 2 at (640, 481) on input >> nth=1
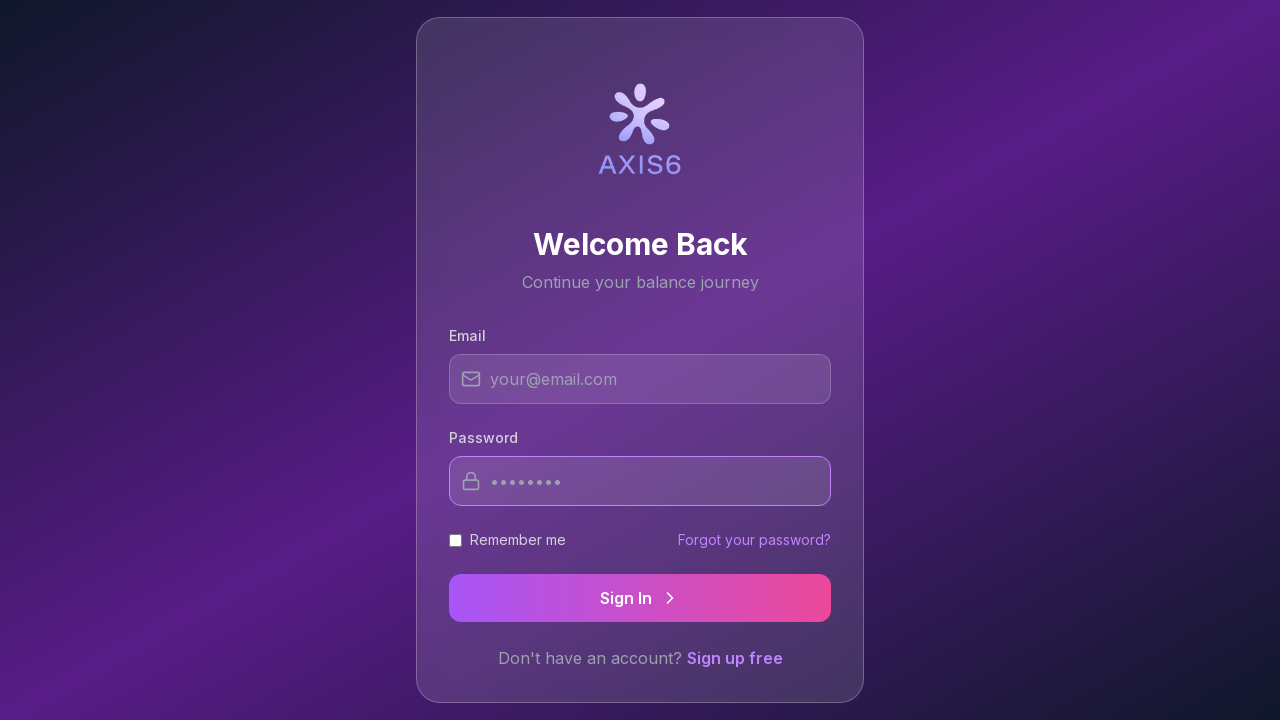

Waited 500ms after clicking input field 2
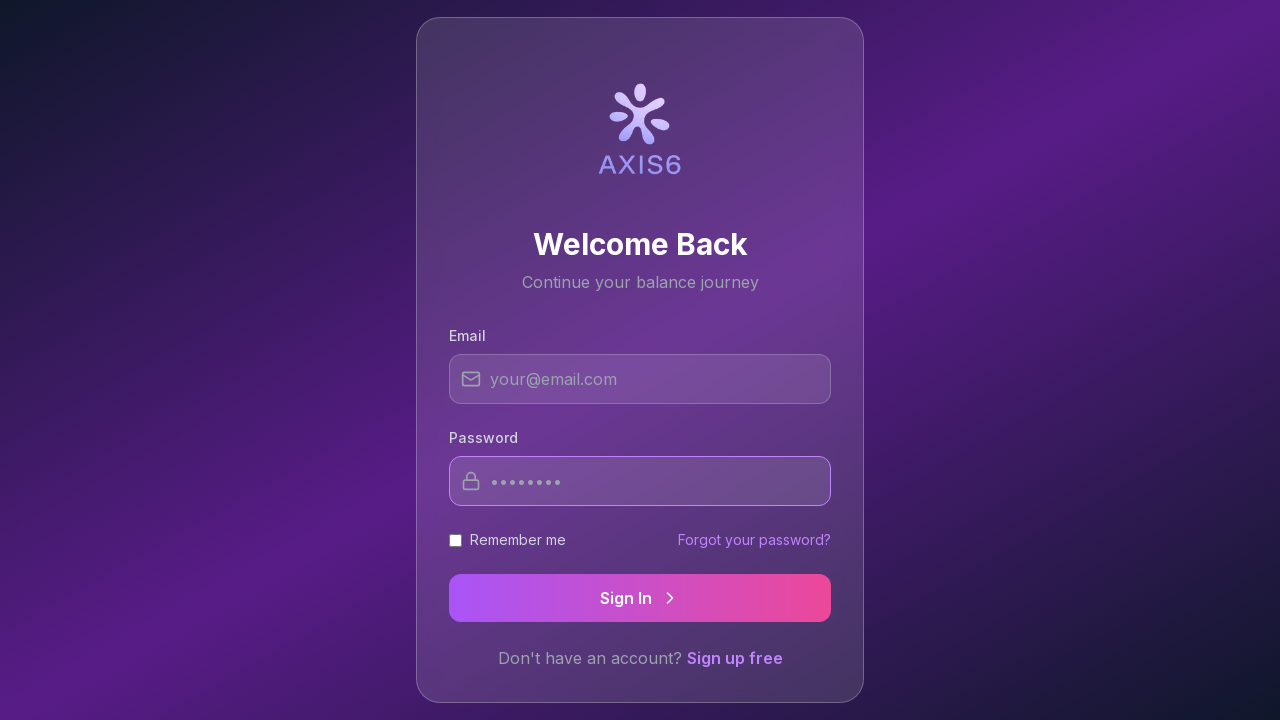

Clicked first visible form button at (640, 598) on button >> nth=0
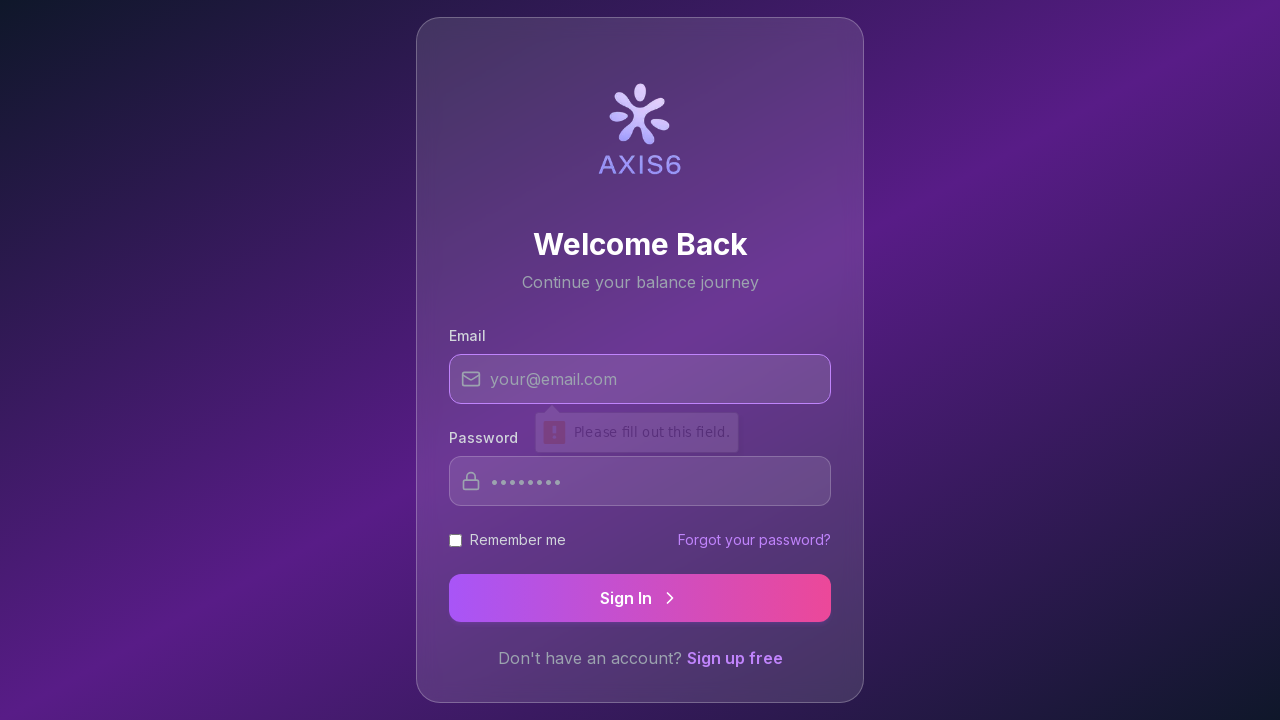

Waited 1000ms after clicking form button
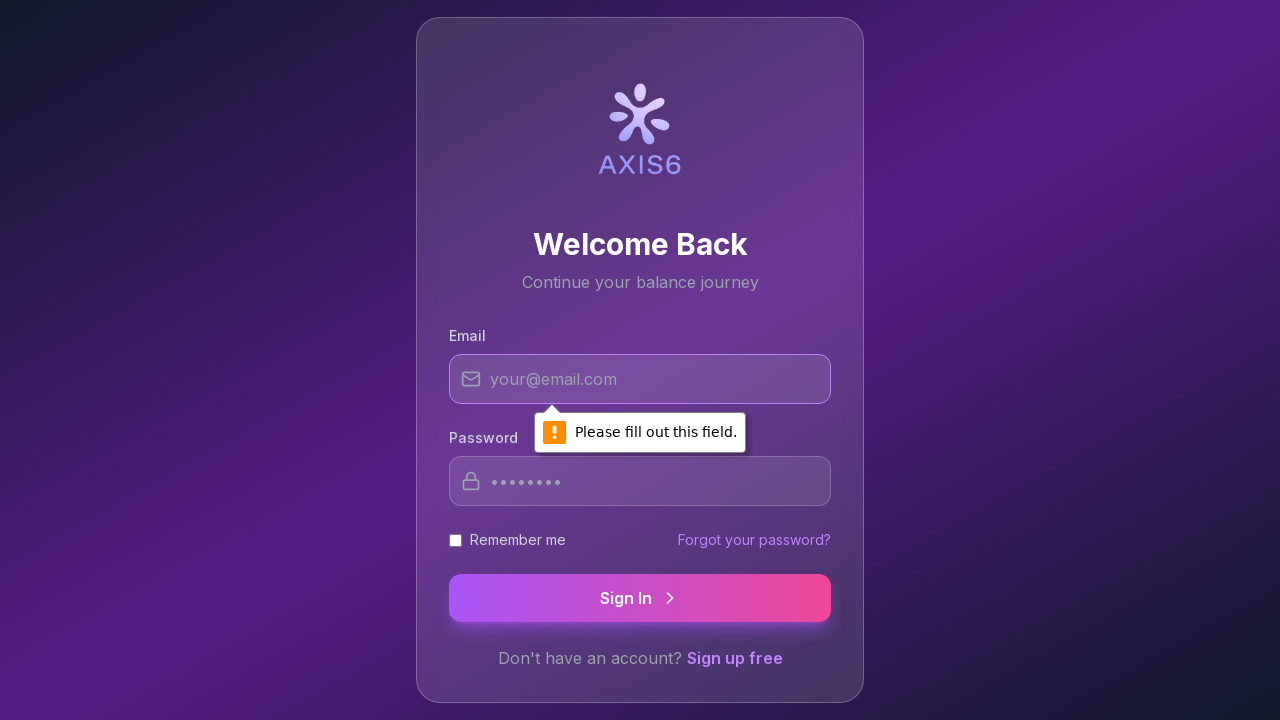

Clicked forgot password link at (754, 540) on a[href*="forgot"], a:has-text("Forgot") >> nth=0
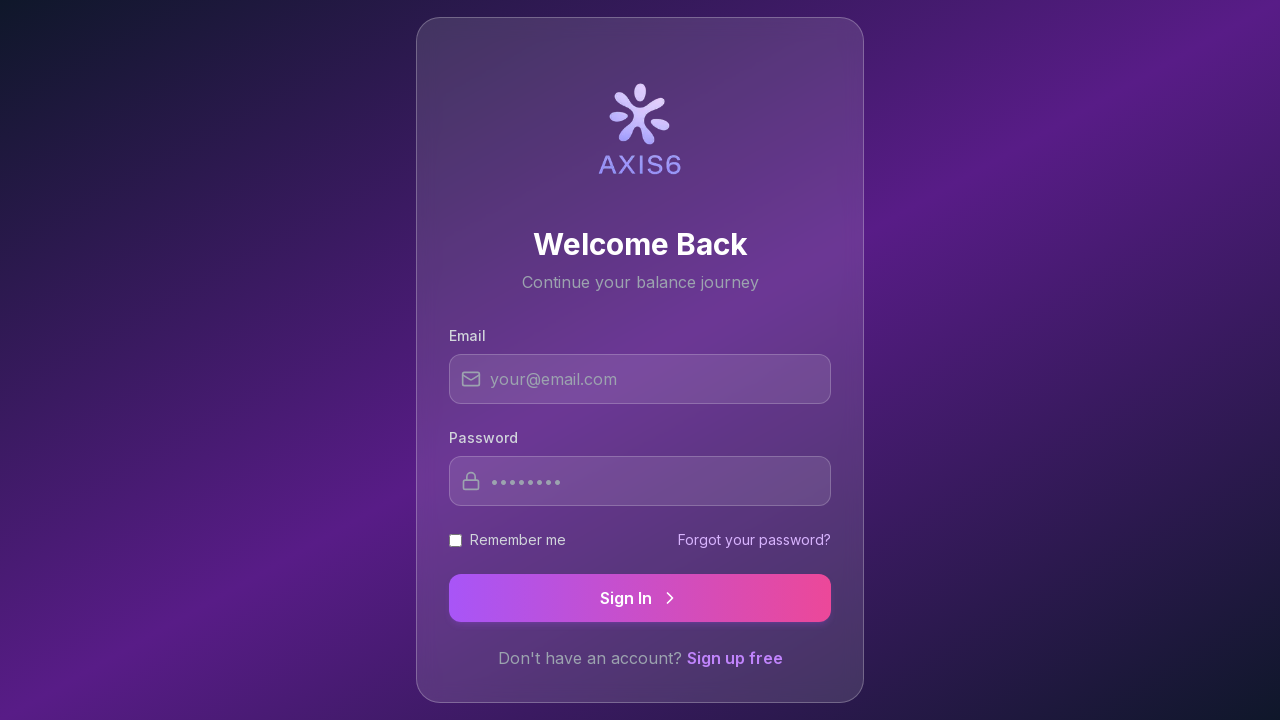

Waited 1000ms after clicking forgot password link
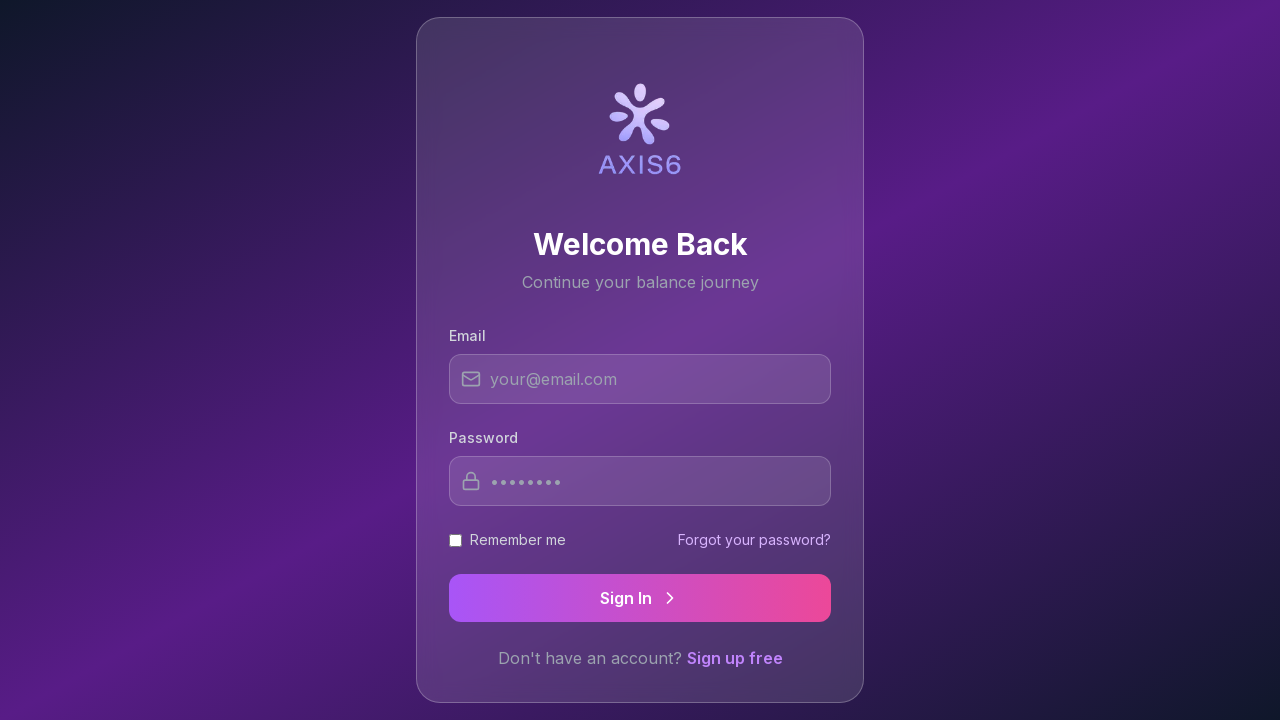

Navigated back to login page
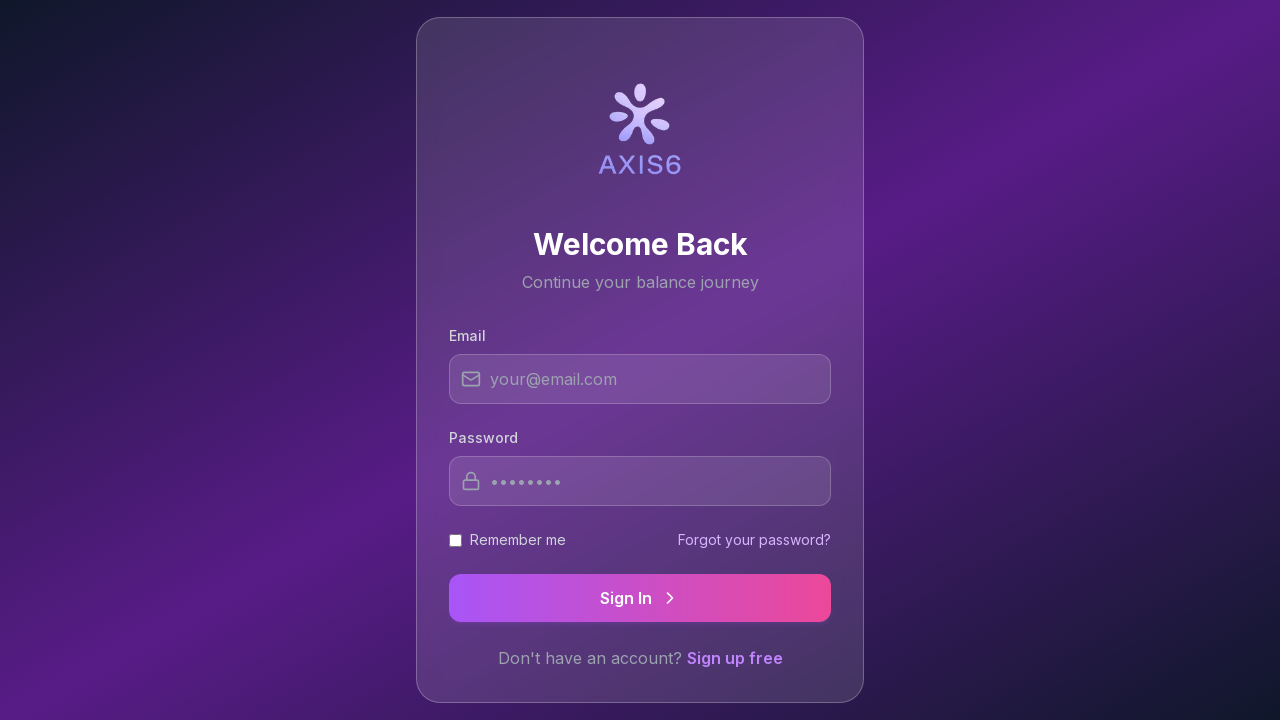

Login page loaded with networkidle state
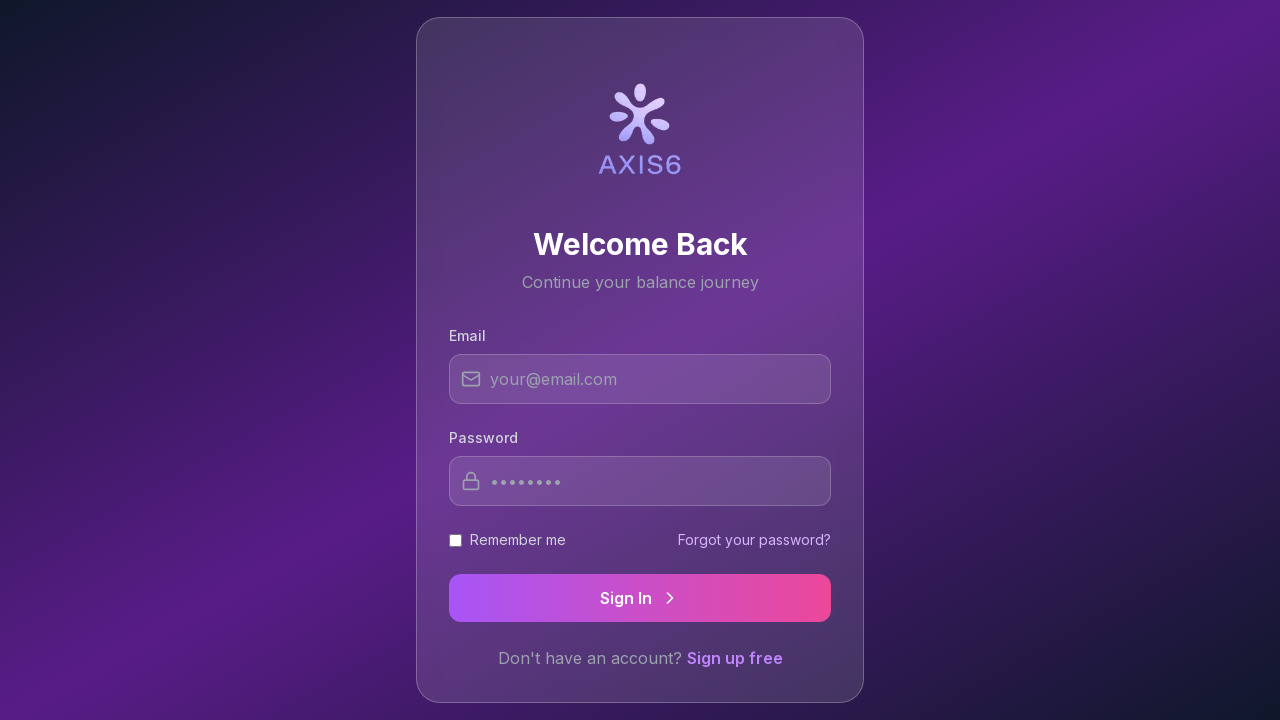

Clicked register link at (734, 658) on a[href*="register"], a:has-text("Sign Up"), a:has-text("Register") >> nth=0
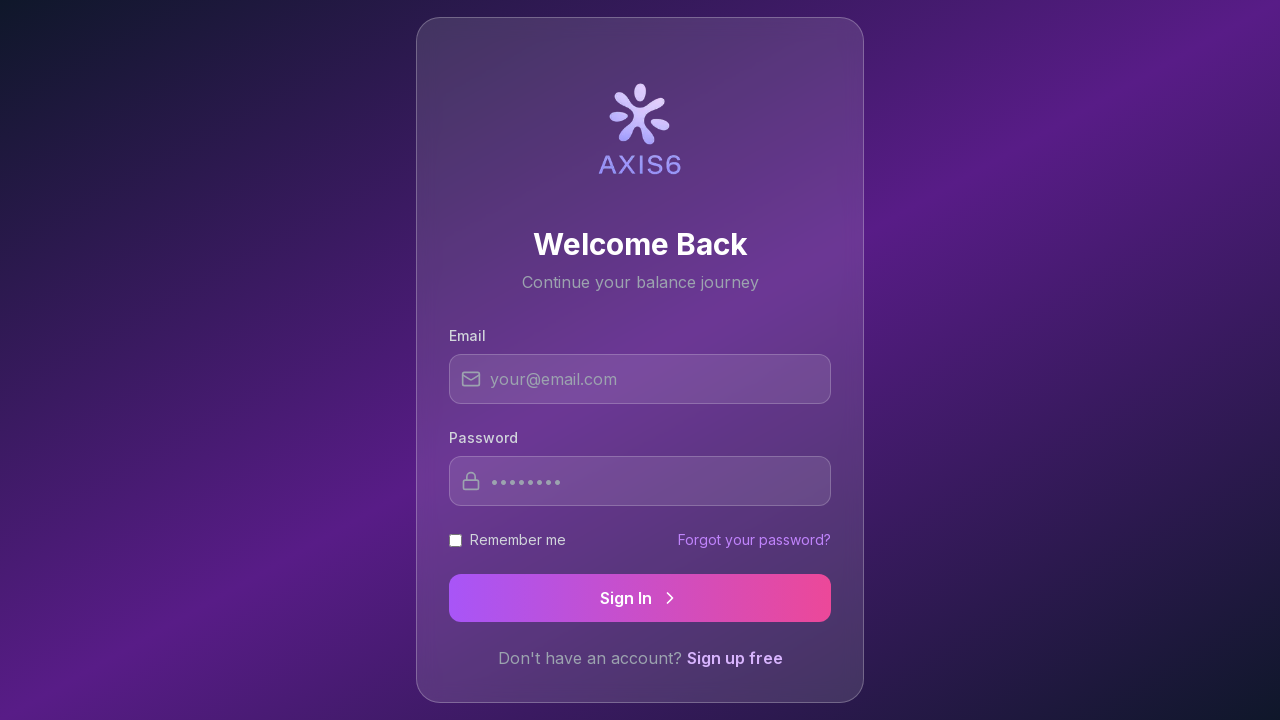

Waited 1000ms after clicking register link
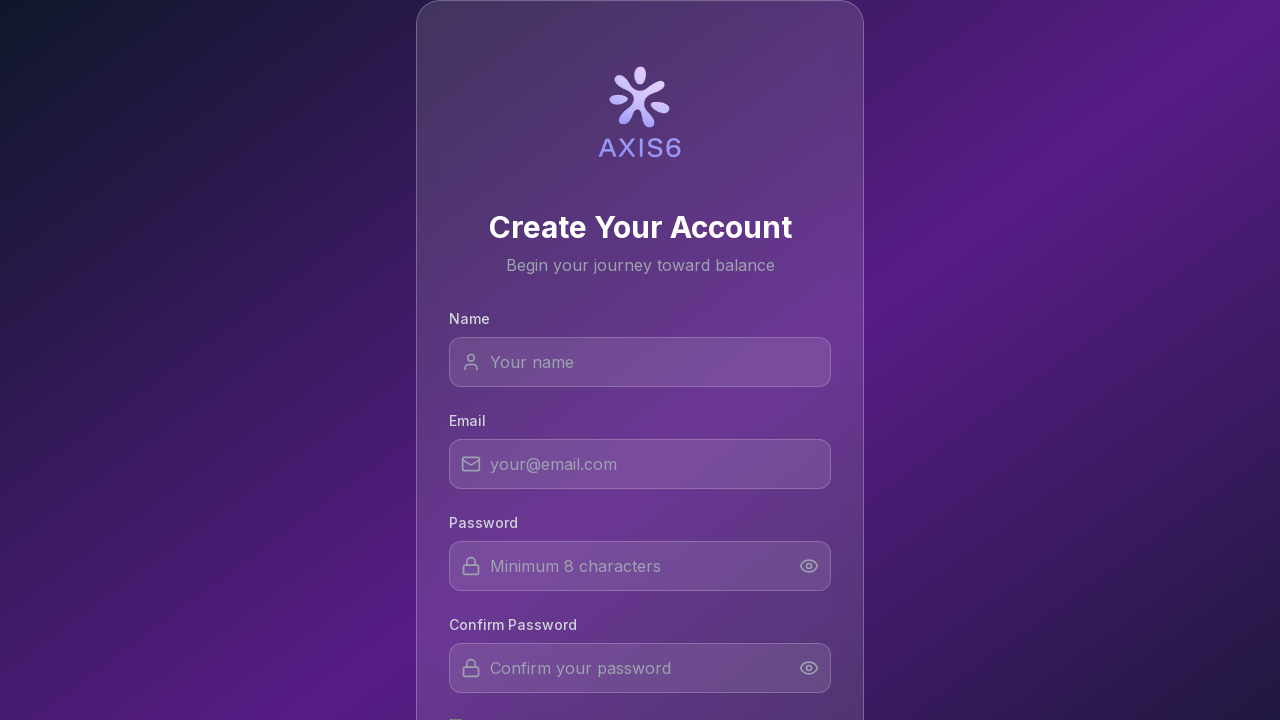

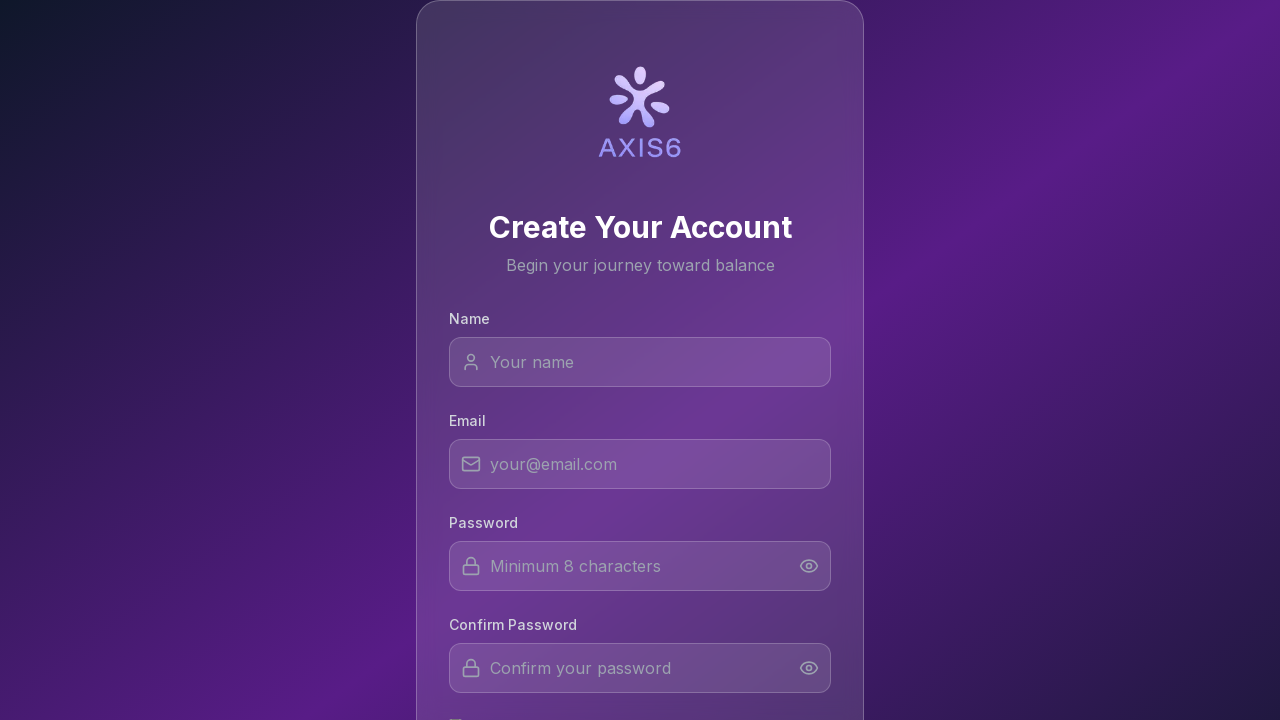